Tests dynamic loading functionality by clicking the Start button and verifying that "Hello World!" text appears after the loading completes

Starting URL: https://the-internet.herokuapp.com/dynamic_loading/1

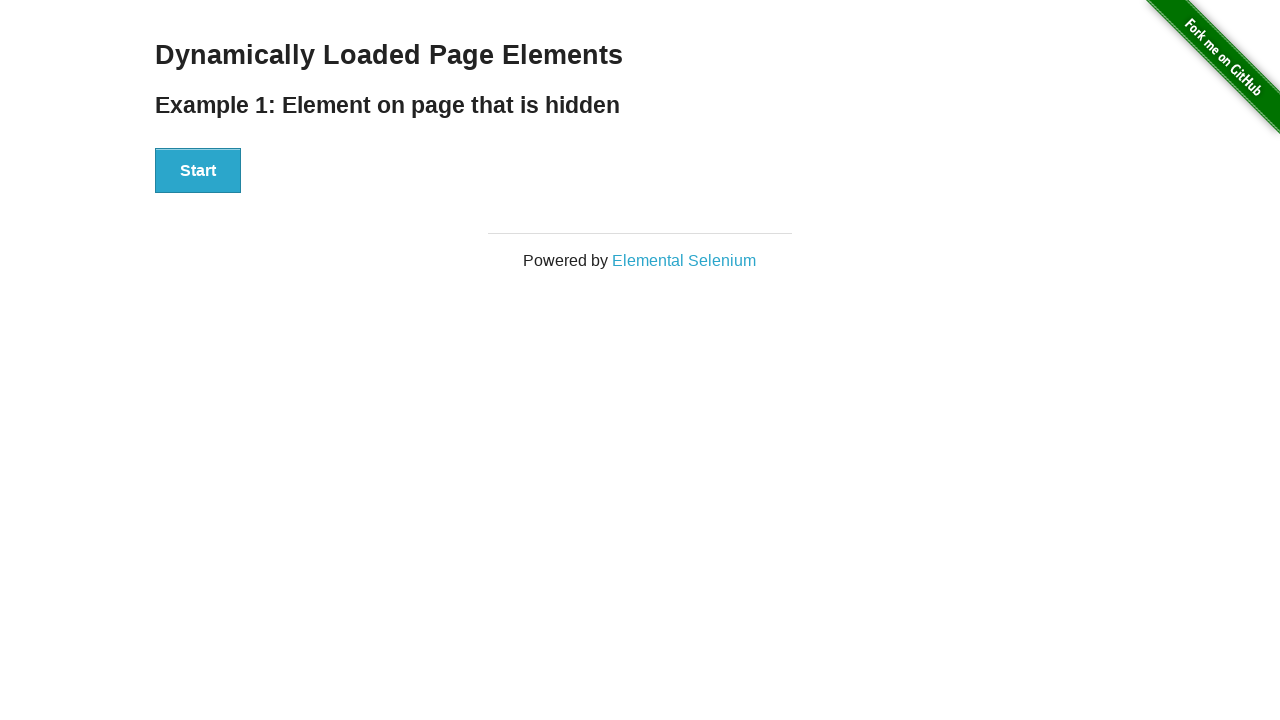

Clicked the Start button to initiate dynamic loading at (198, 171) on xpath=//button
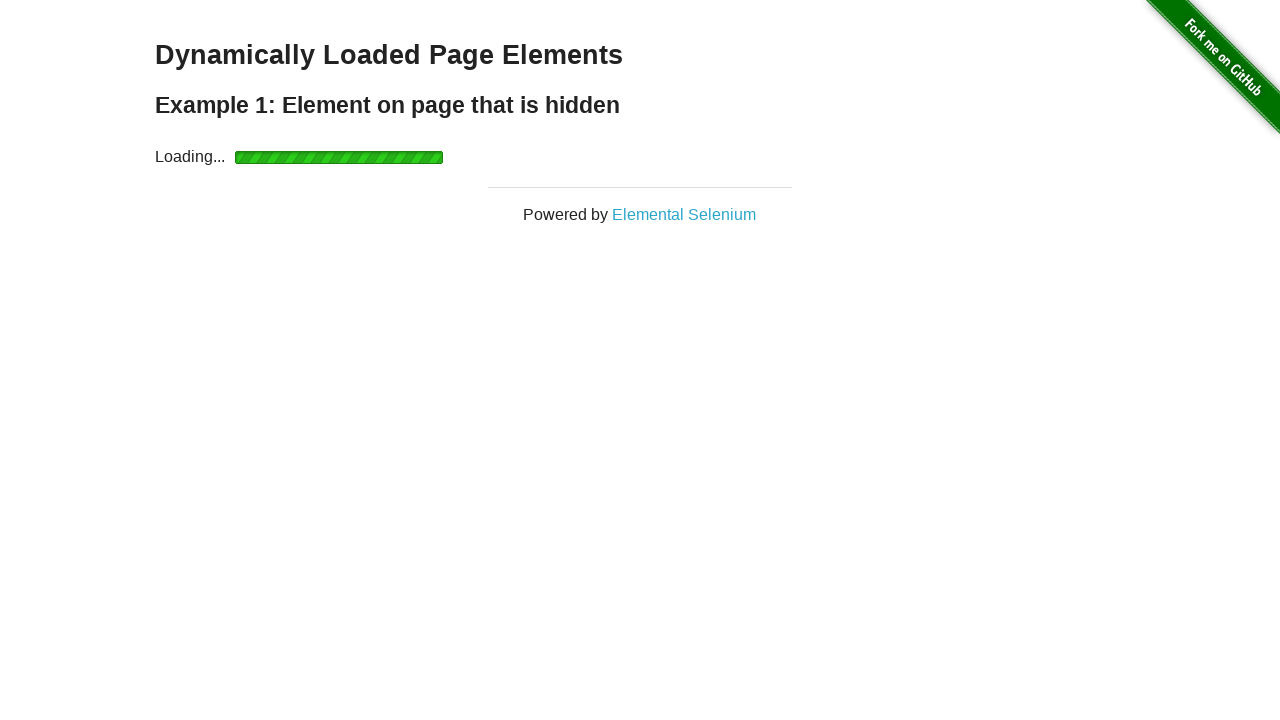

Waited for 'Hello World!' element to become visible after loading completed
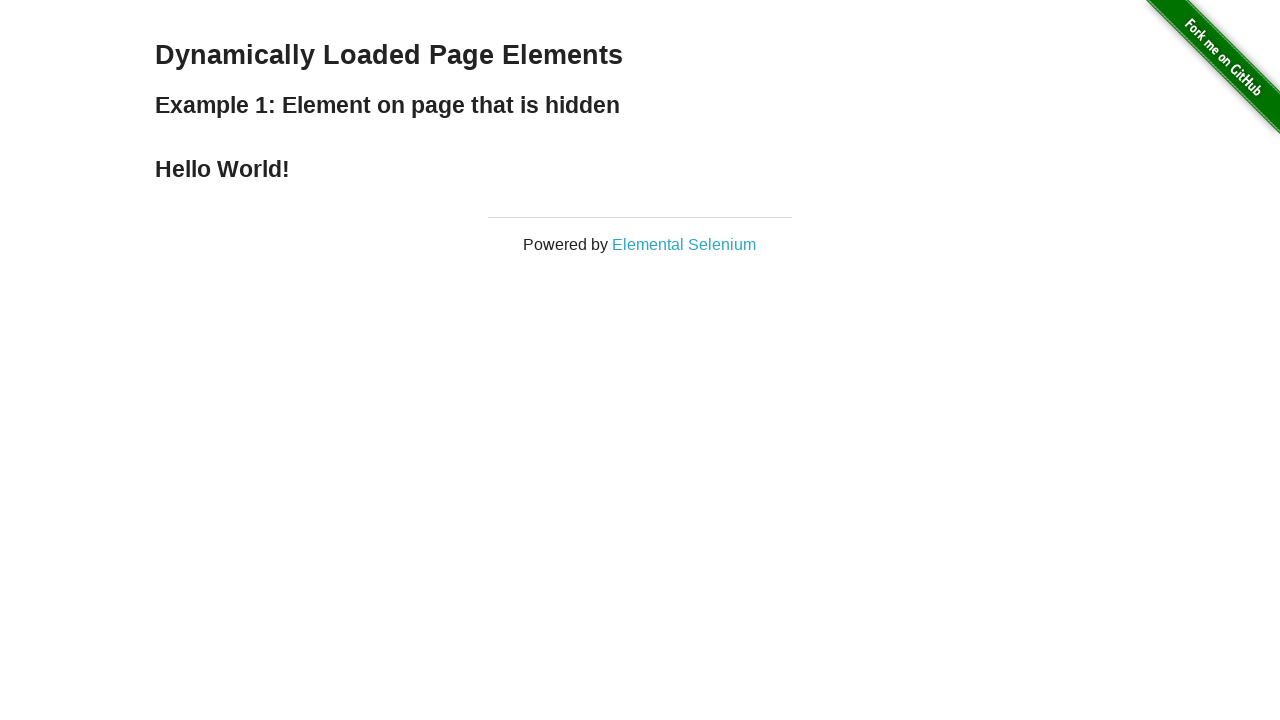

Verified that the text content equals 'Hello World!'
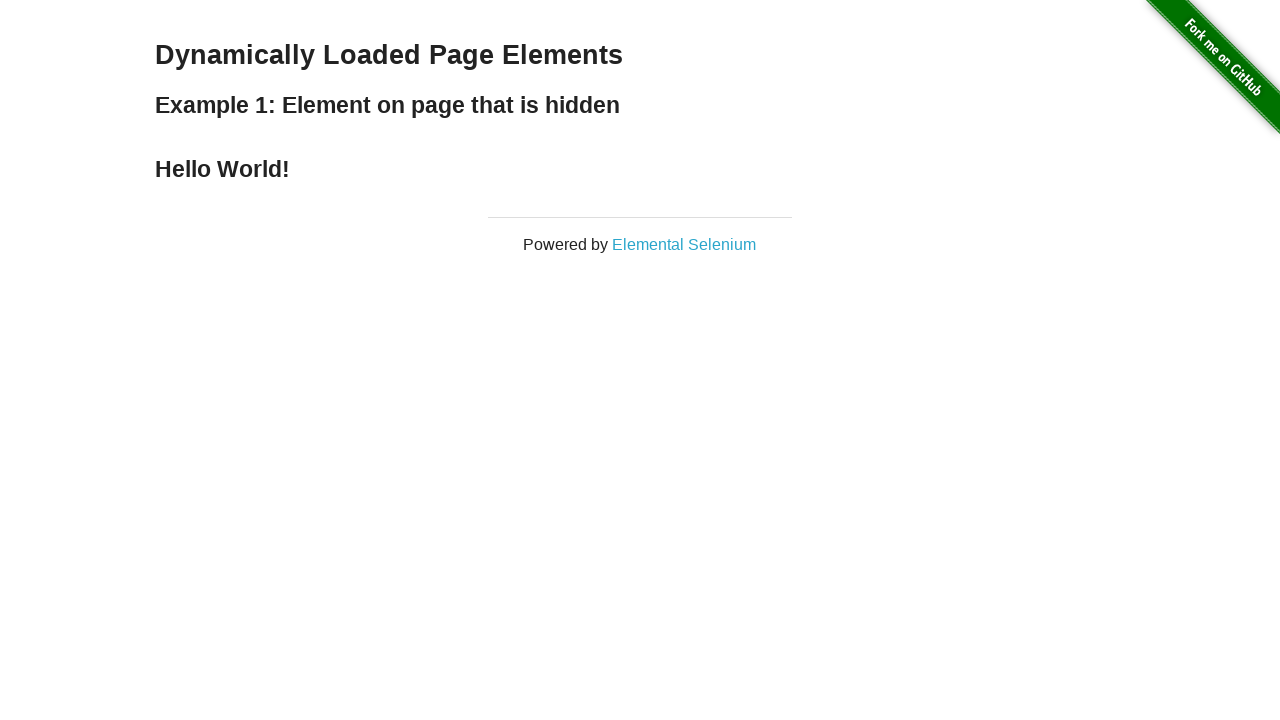

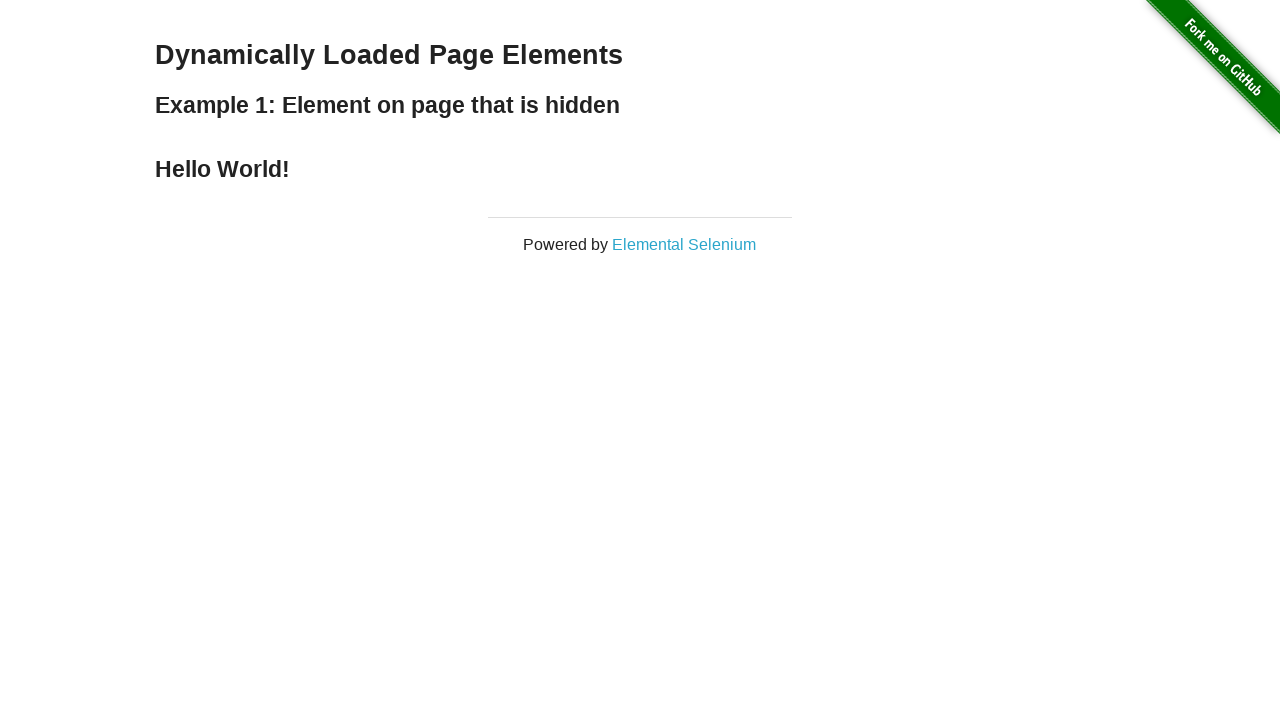